Tests the age form by entering a name and age value, submitting the form, and verifying the resulting message.

Starting URL: https://kristinek.github.io/site/examples/age

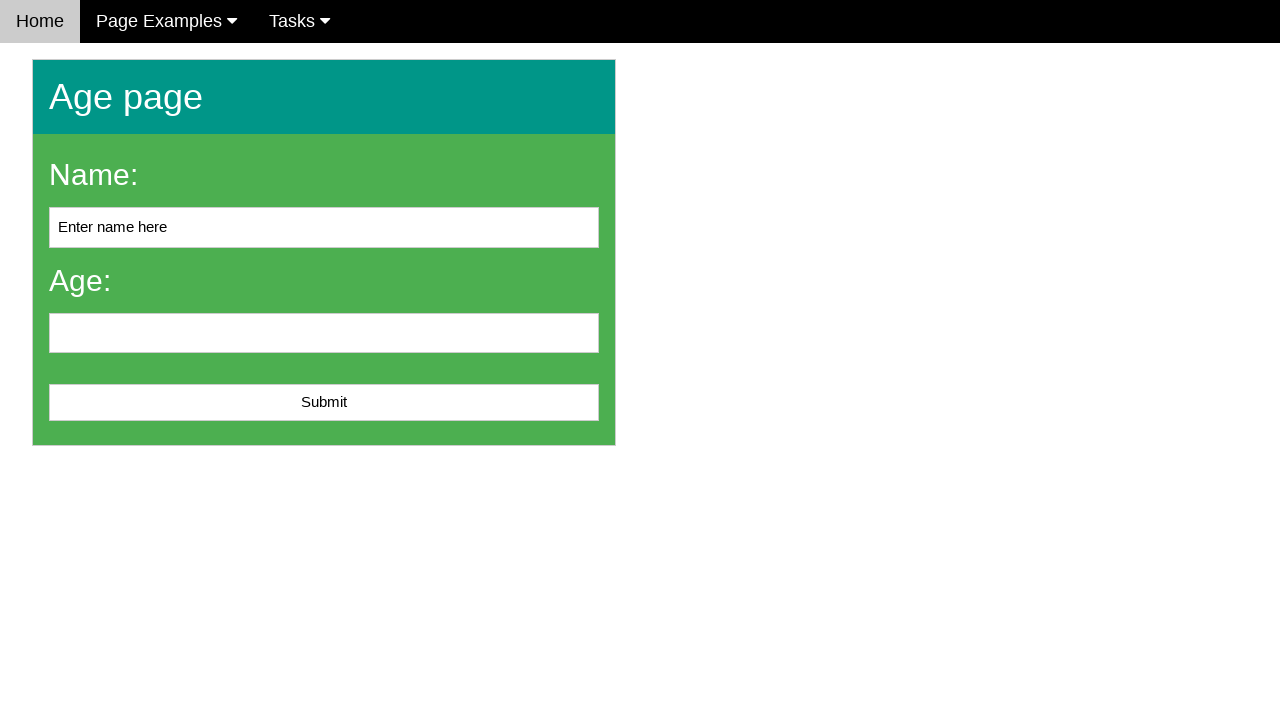

Filled name field with 'John Smith' on #name
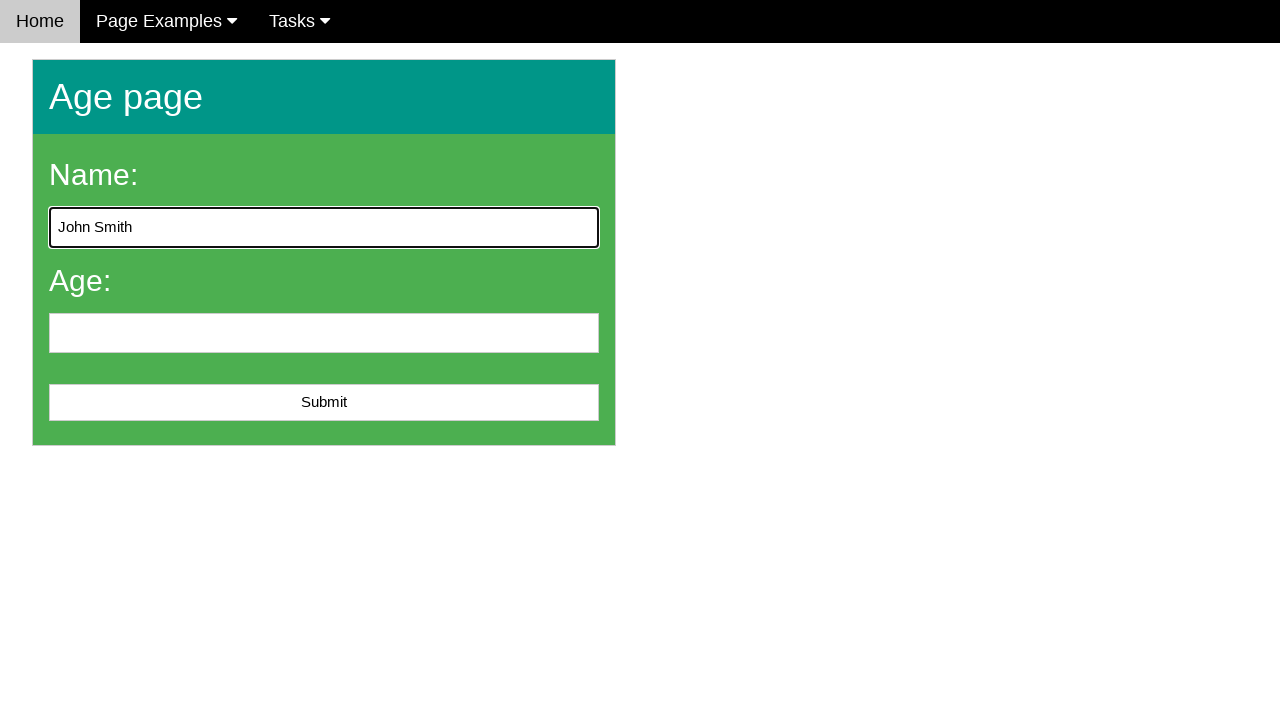

Filled age field with '25' on input[name='age']
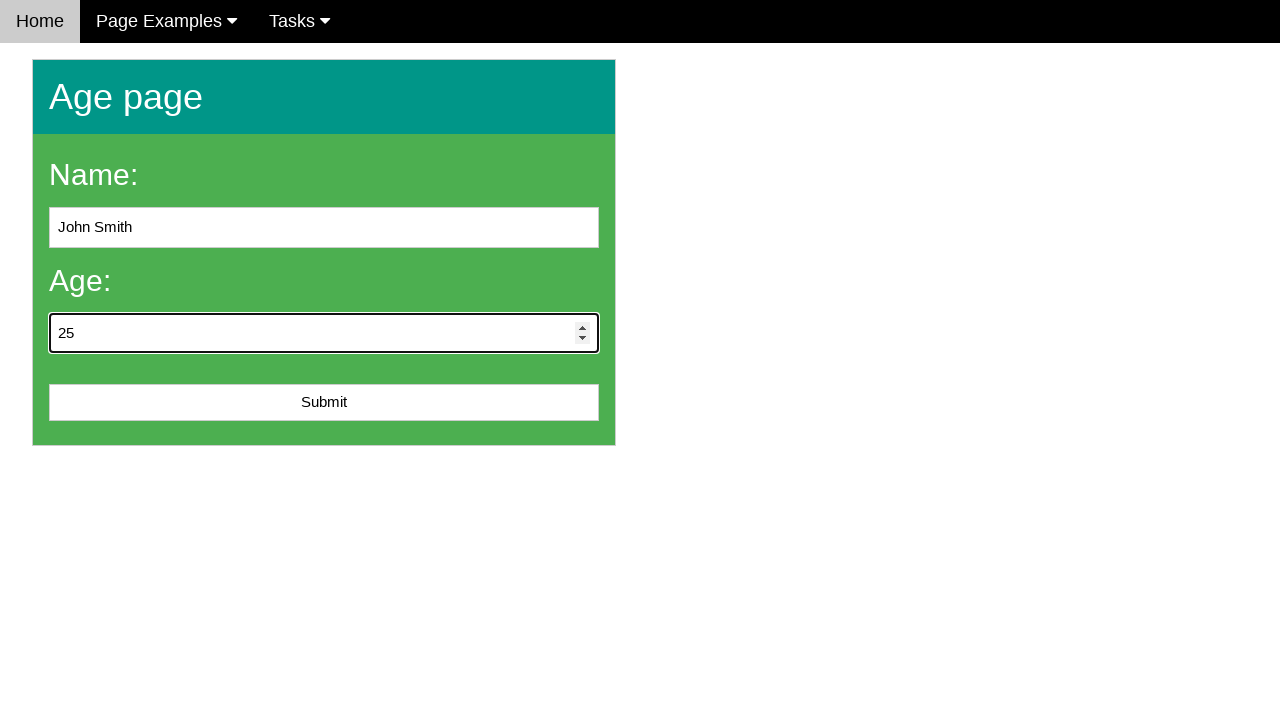

Clicked submit button to submit the form at (324, 403) on #submit
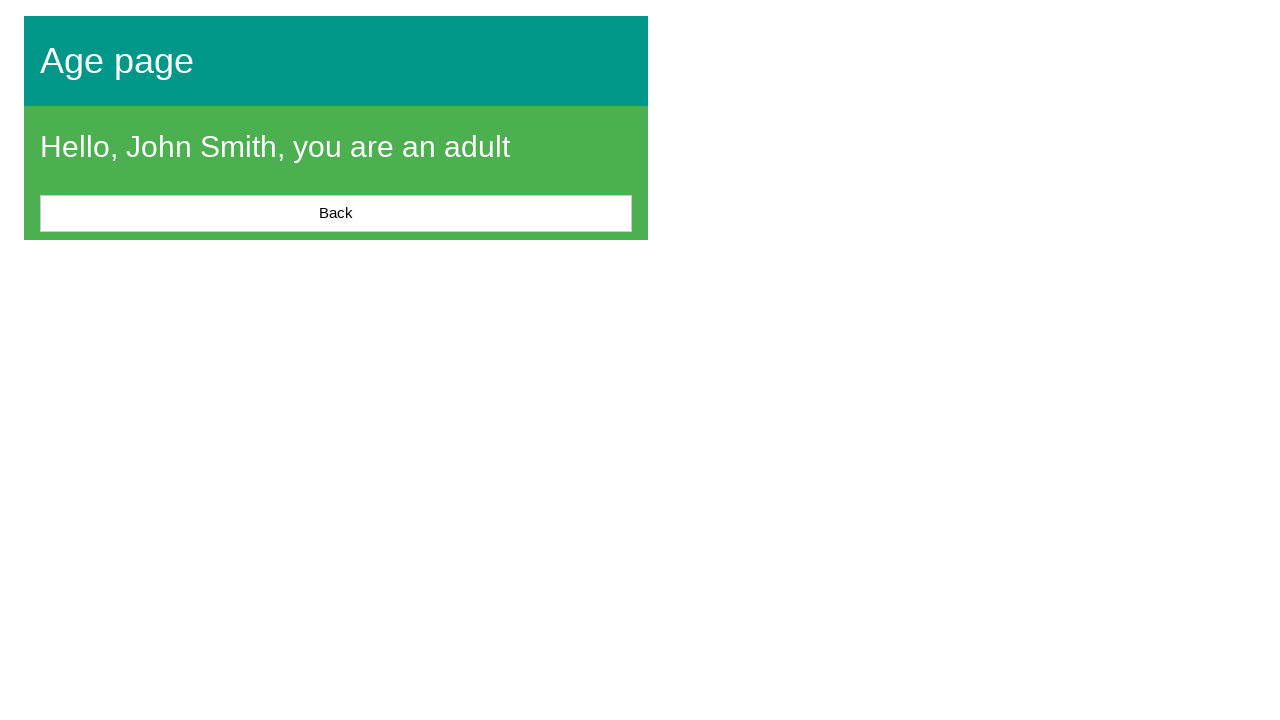

Waited for message element to appear
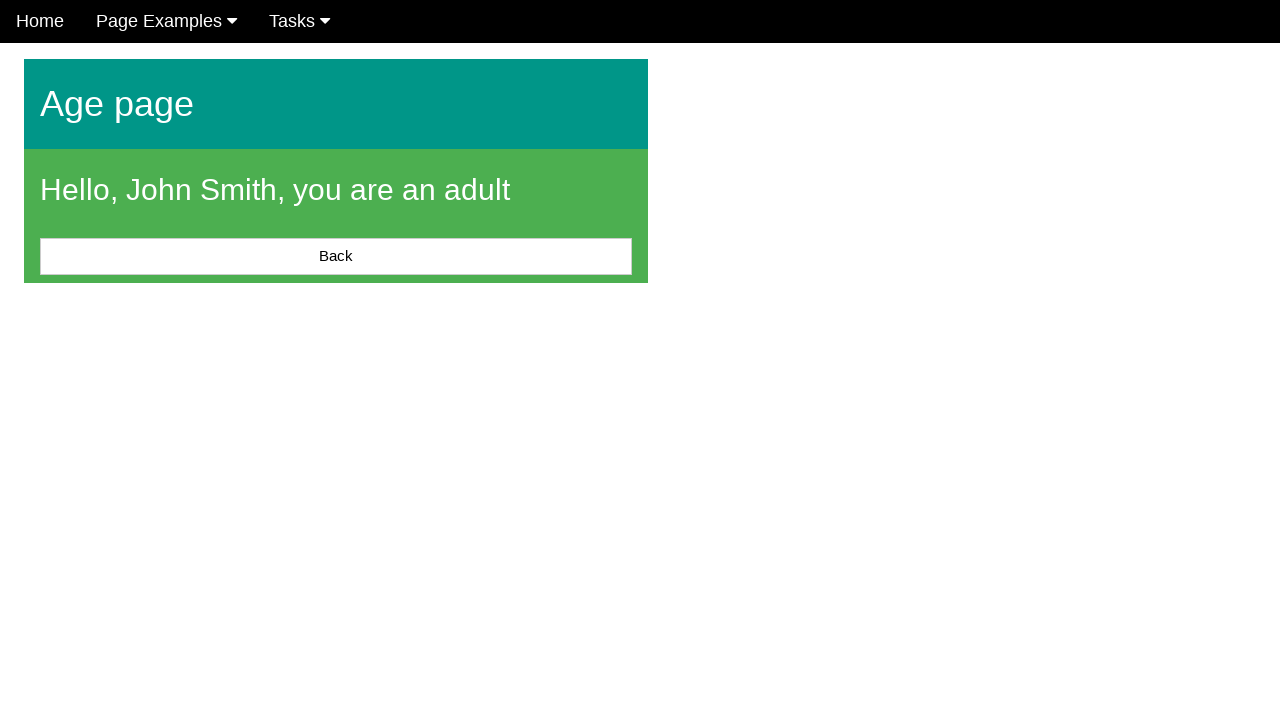

Verified that message is not empty
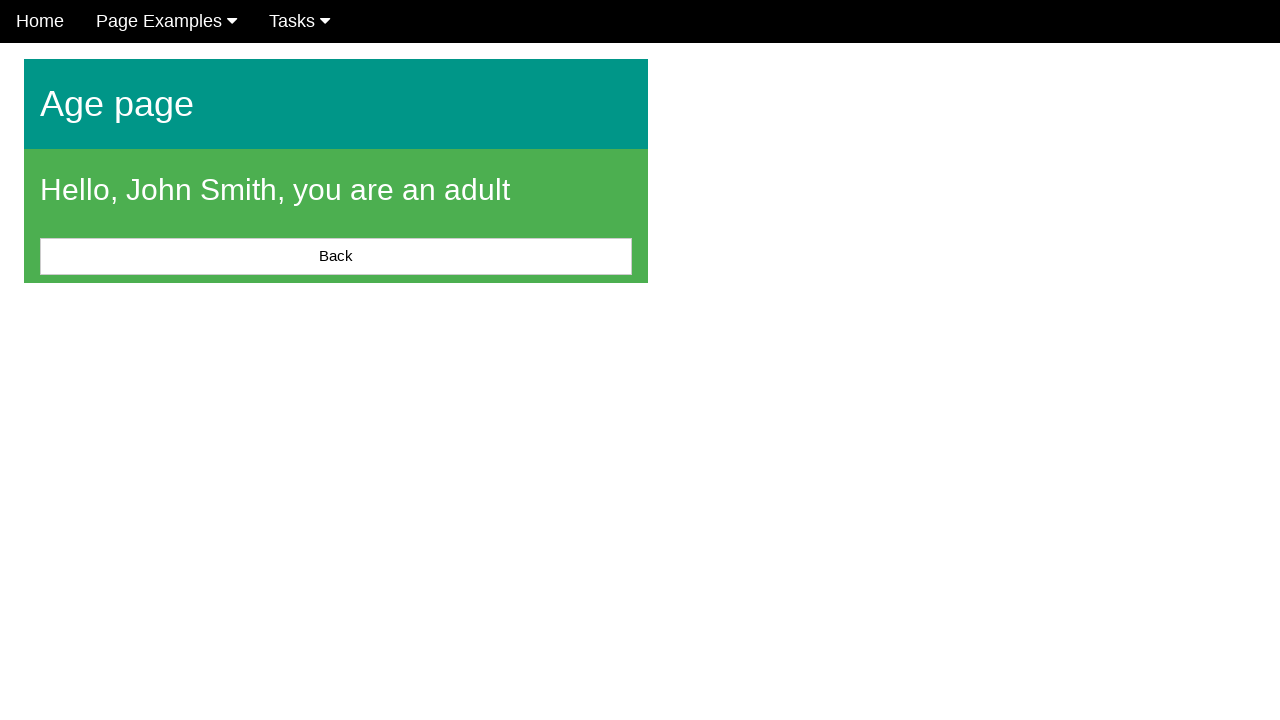

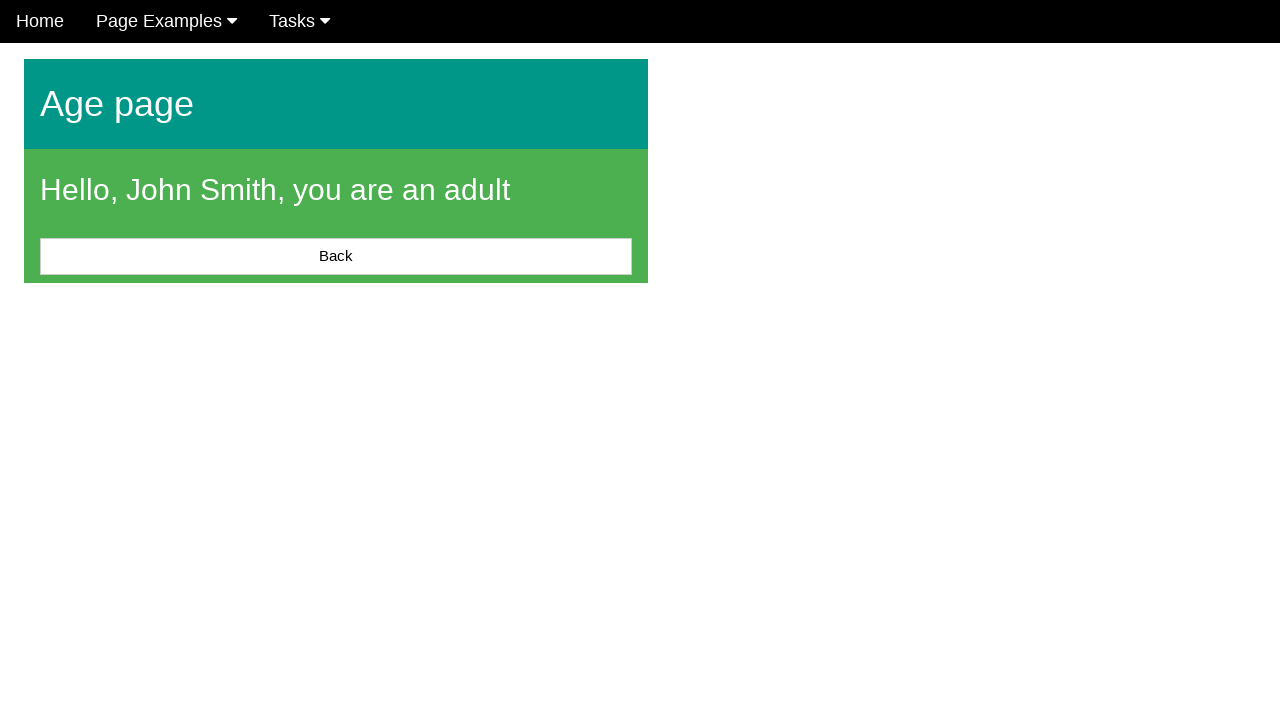